Tests text input functionality by entering text into an input field and clicking a button to verify the button text updates

Starting URL: http://uitestingplayground.com/textinput

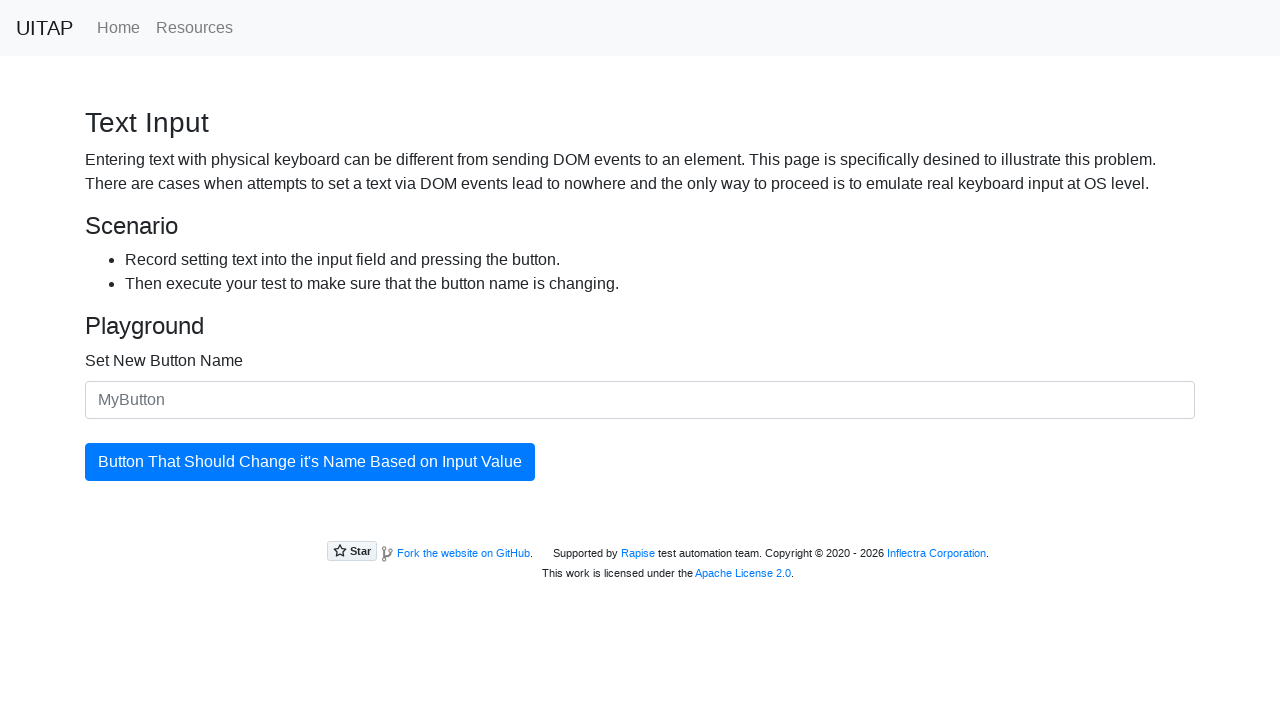

Filled input field with 'SkyPro' on input
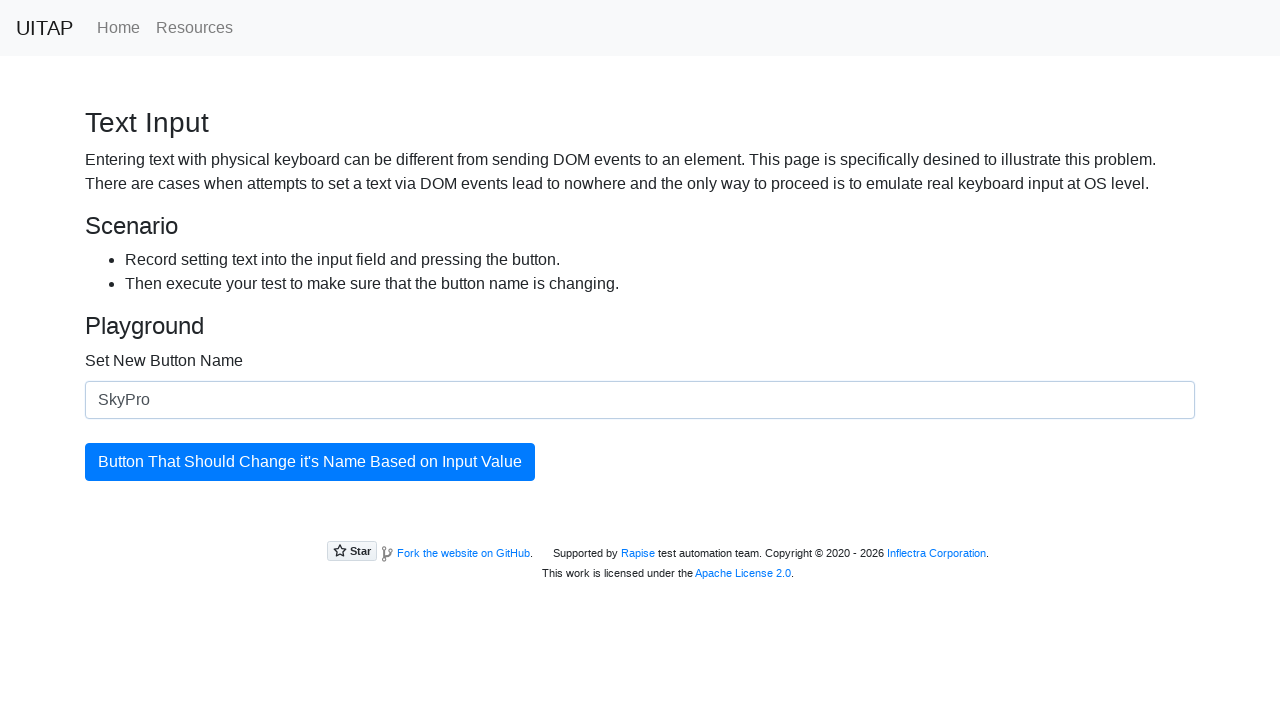

Clicked the updating button at (310, 462) on #updatingButton
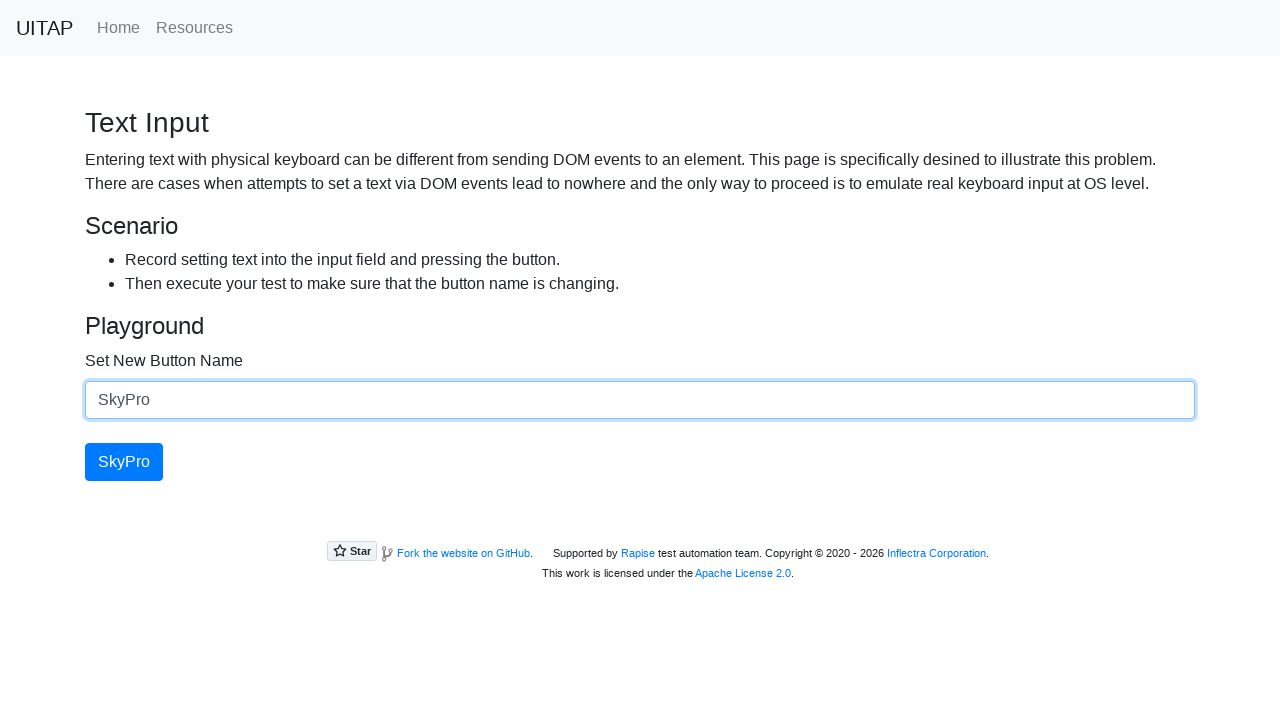

Button element is visible
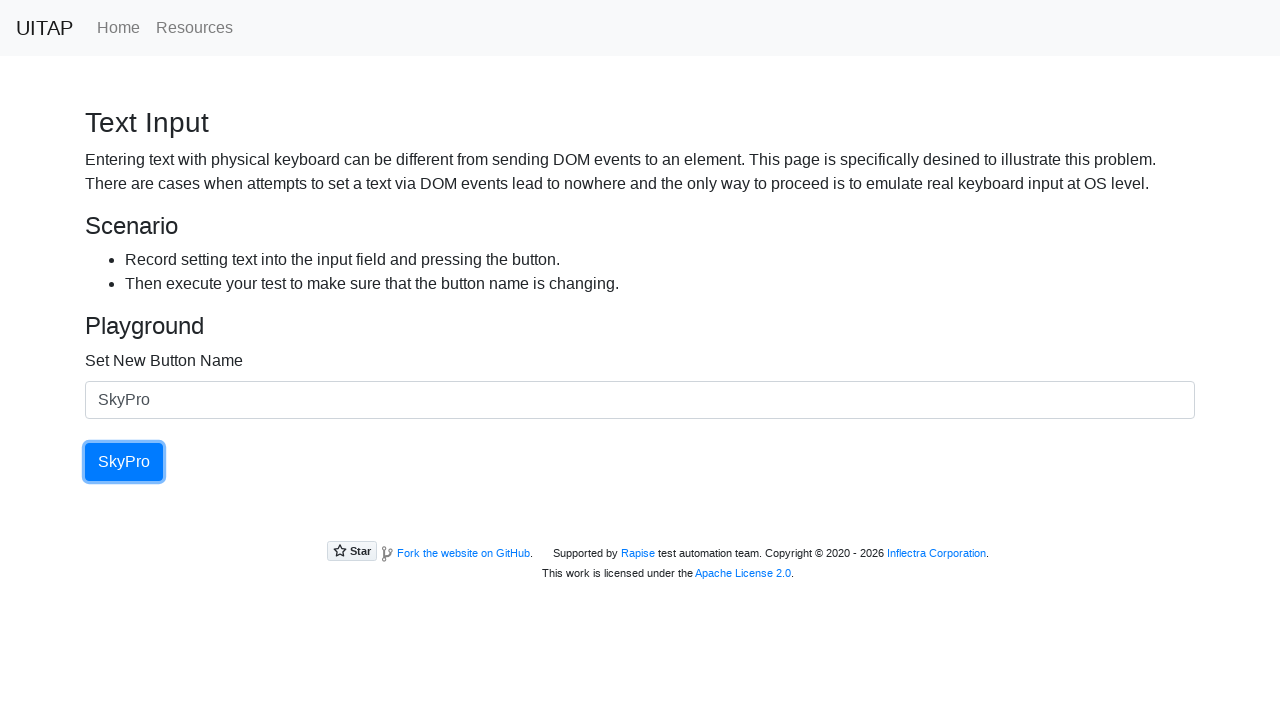

Retrieved button text: SkyPro
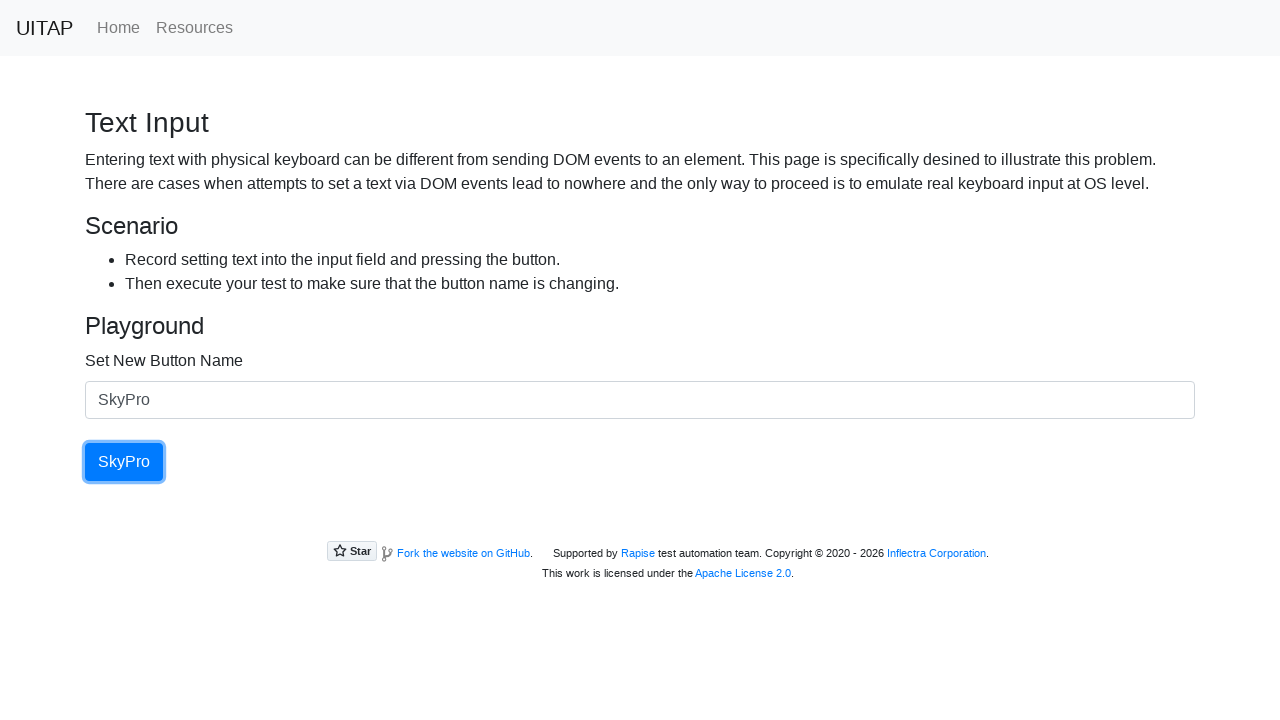

Printed button text to console
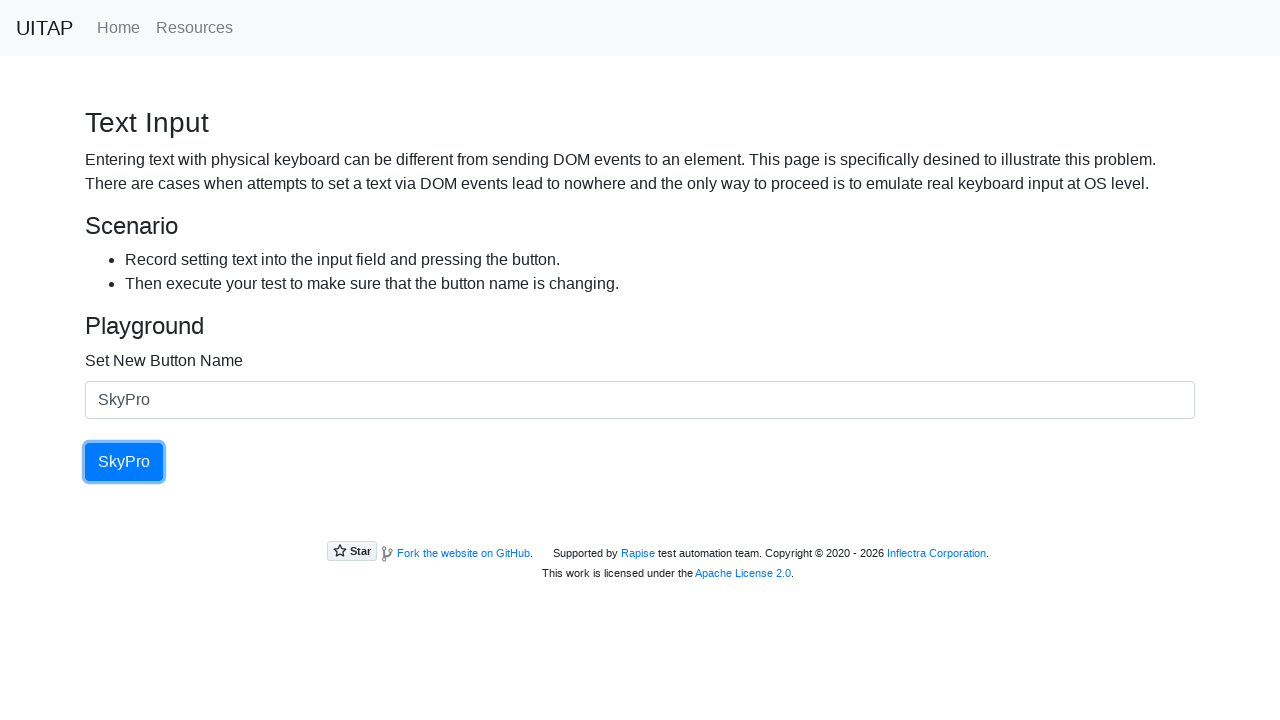

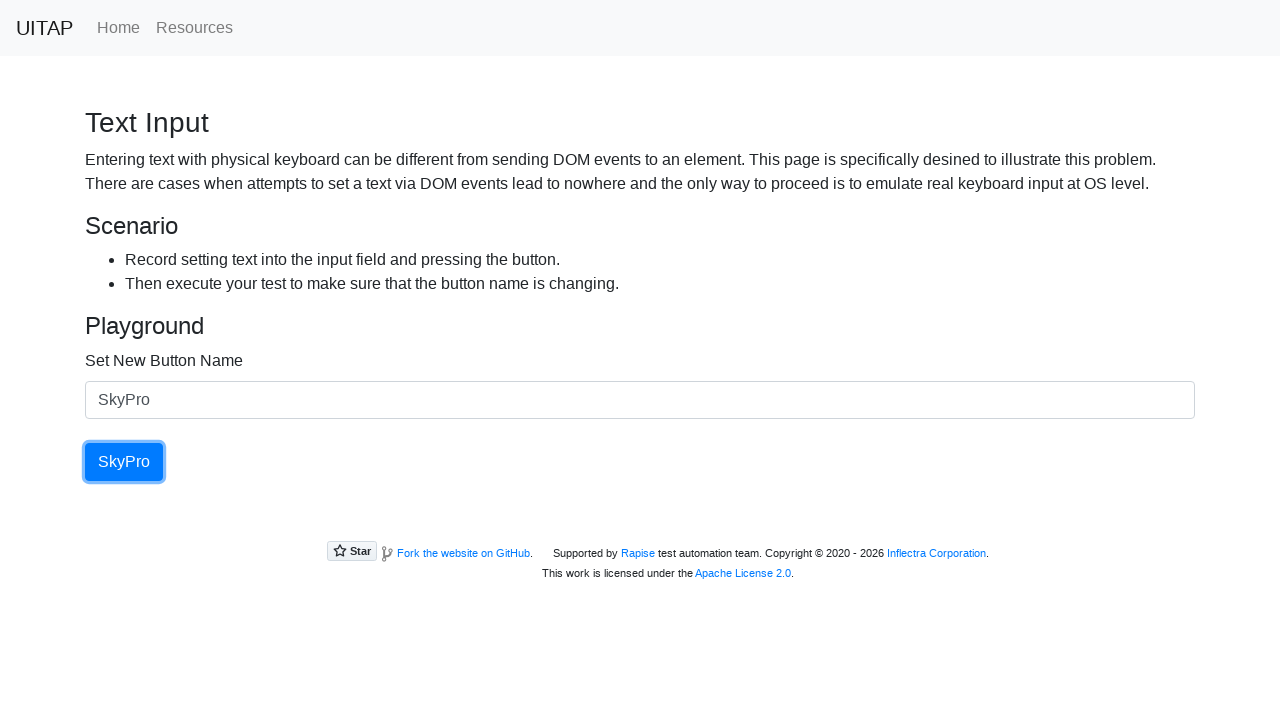